Tests radio button interaction on W3Schools tryit page by checking various radio buttons within an iframe (HTML language option and age range options) and submitting the form.

Starting URL: https://www.w3schools.com/tags/tryit.asp?filename=tryhtml5_input_type_radio

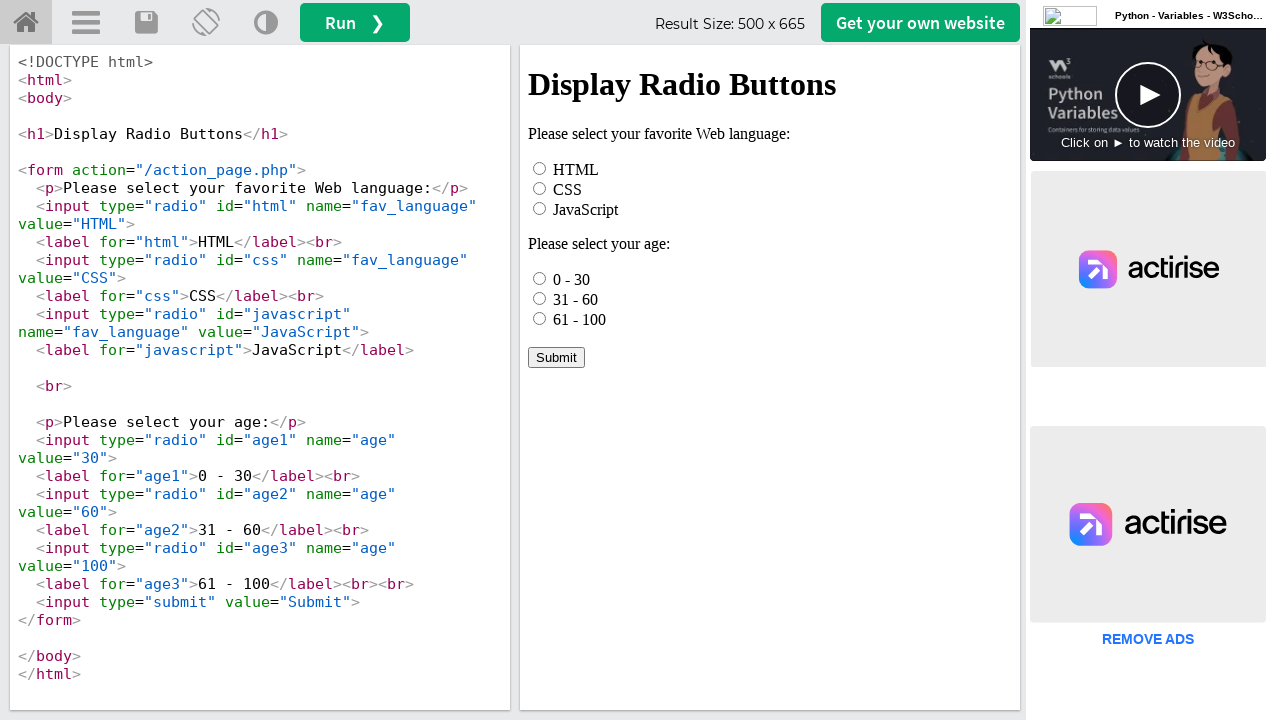

Clicked HTML radio button in iframe at (540, 168) on iframe[name="iframeResult"] >> internal:control=enter-frame >> #html
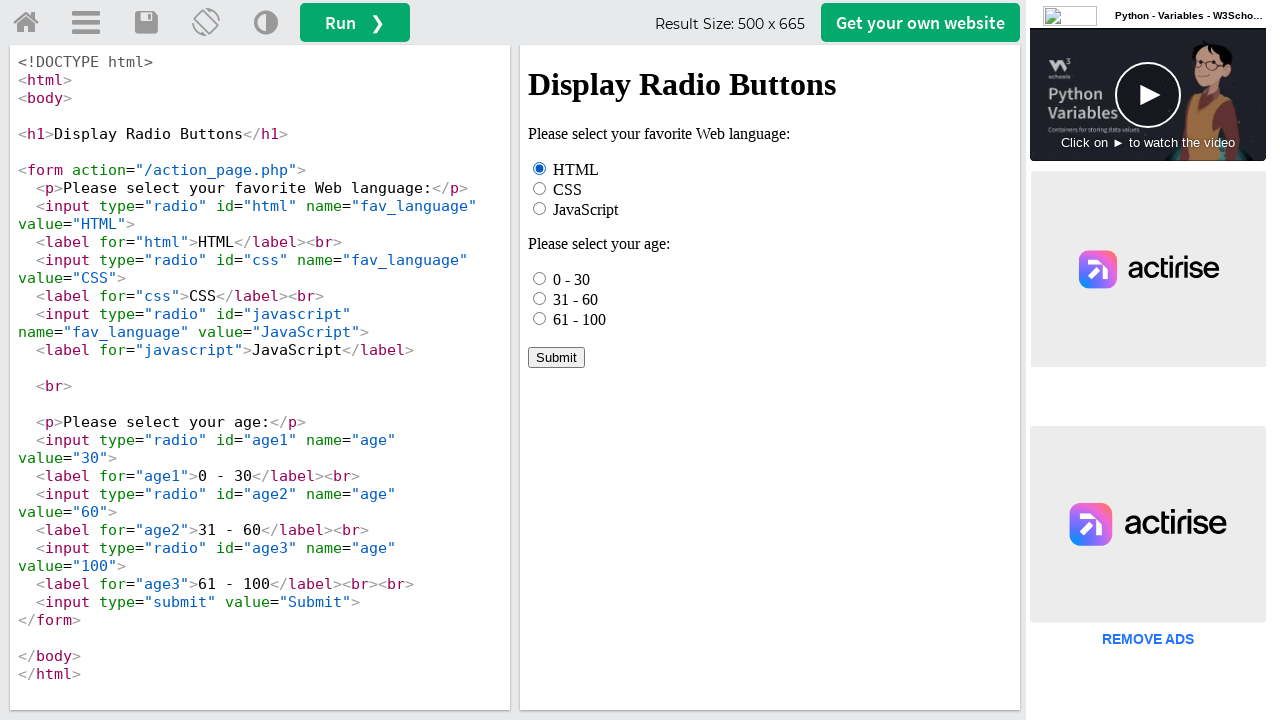

Checked first age option (0 - 30) in iframe at (540, 278) on iframe[name="iframeResult"] >> internal:control=enter-frame >> input[name="age"]
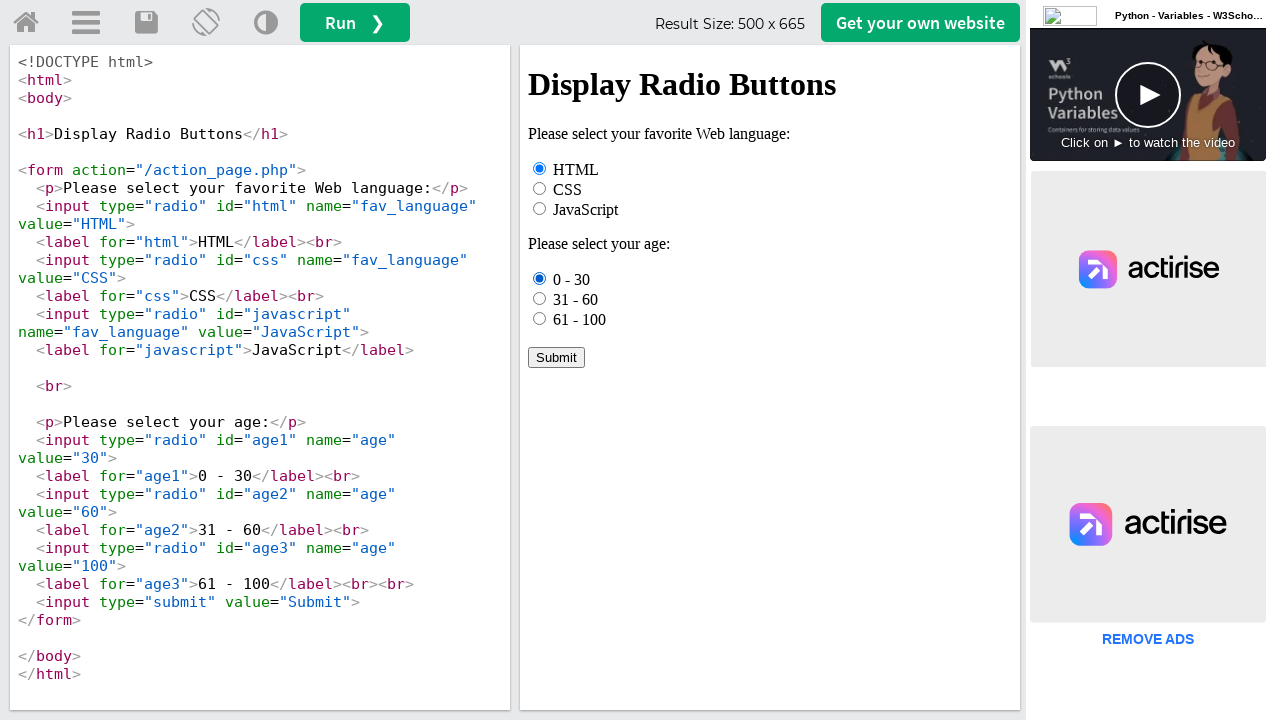

Clicked third age option (61 - 100) in iframe at (540, 318) on iframe[name="iframeResult"] >> internal:control=enter-frame >> input[name="age"]
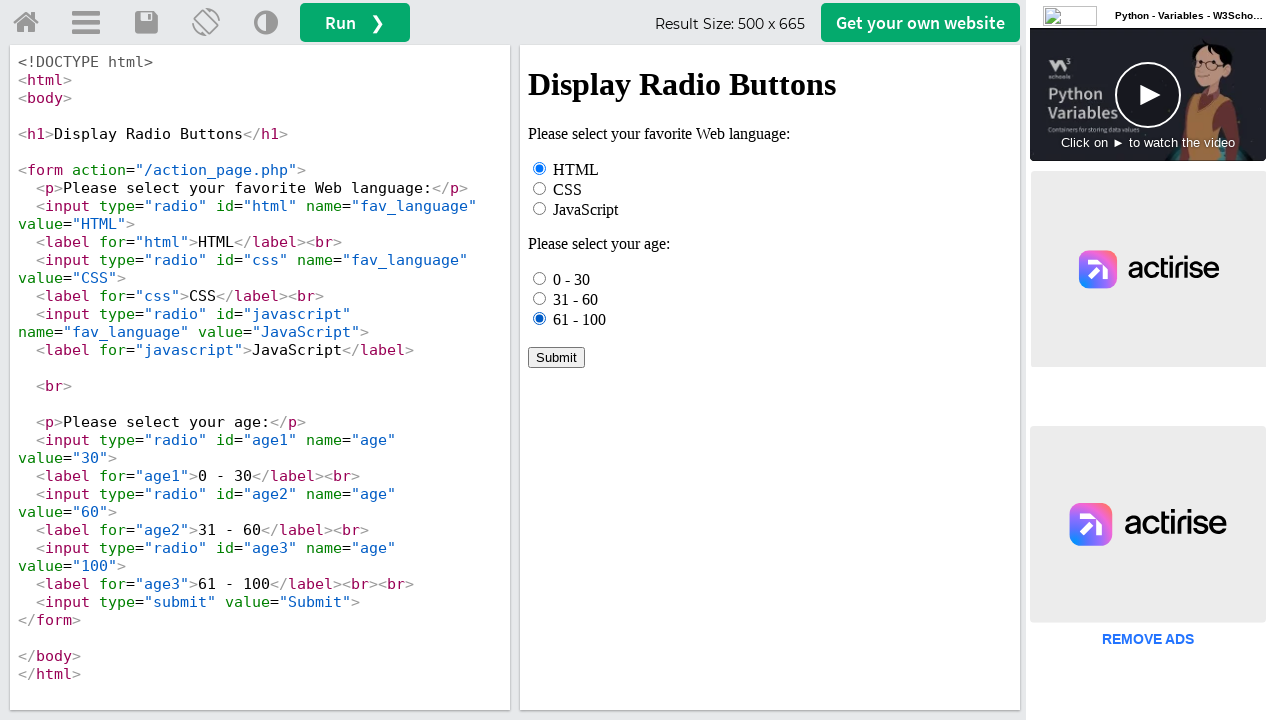

Clicked '31 - 60' age option by label text in iframe at (576, 299) on iframe[name="iframeResult"] >> internal:control=enter-frame >> text=31 - 60
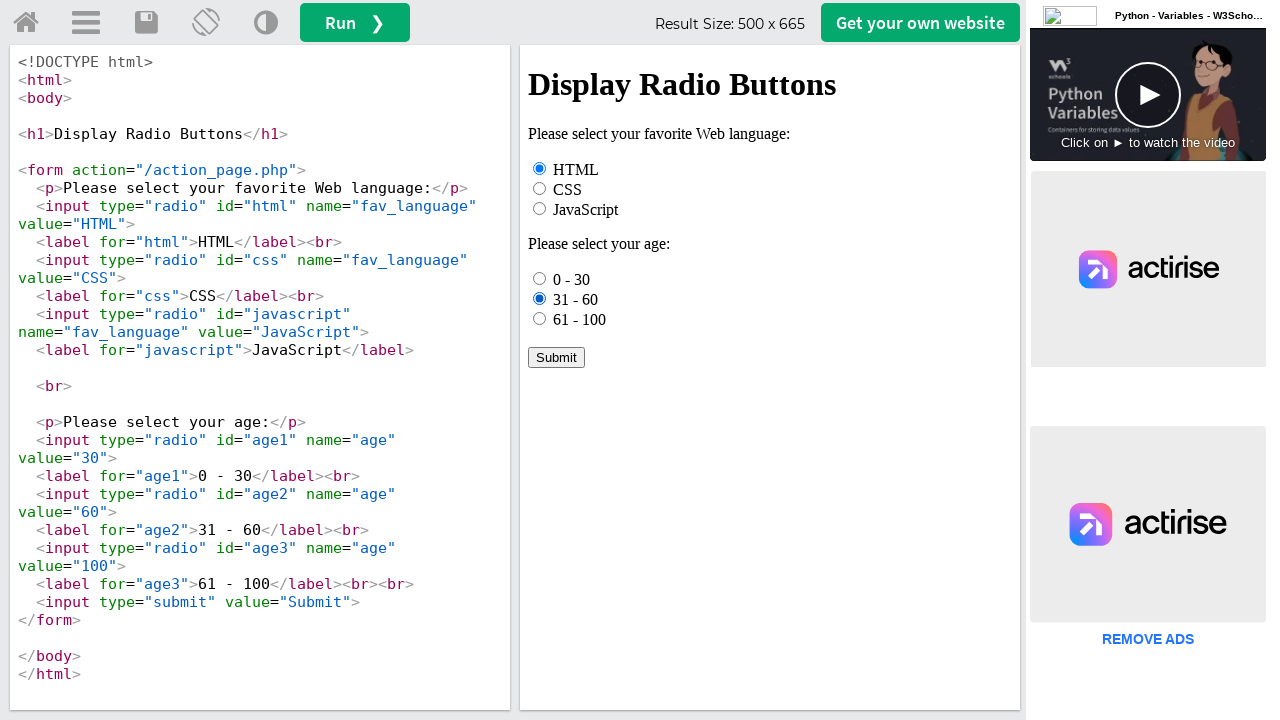

Clicked Submit button to submit the form at (556, 357) on iframe[name="iframeResult"] >> internal:control=enter-frame >> text=Submit
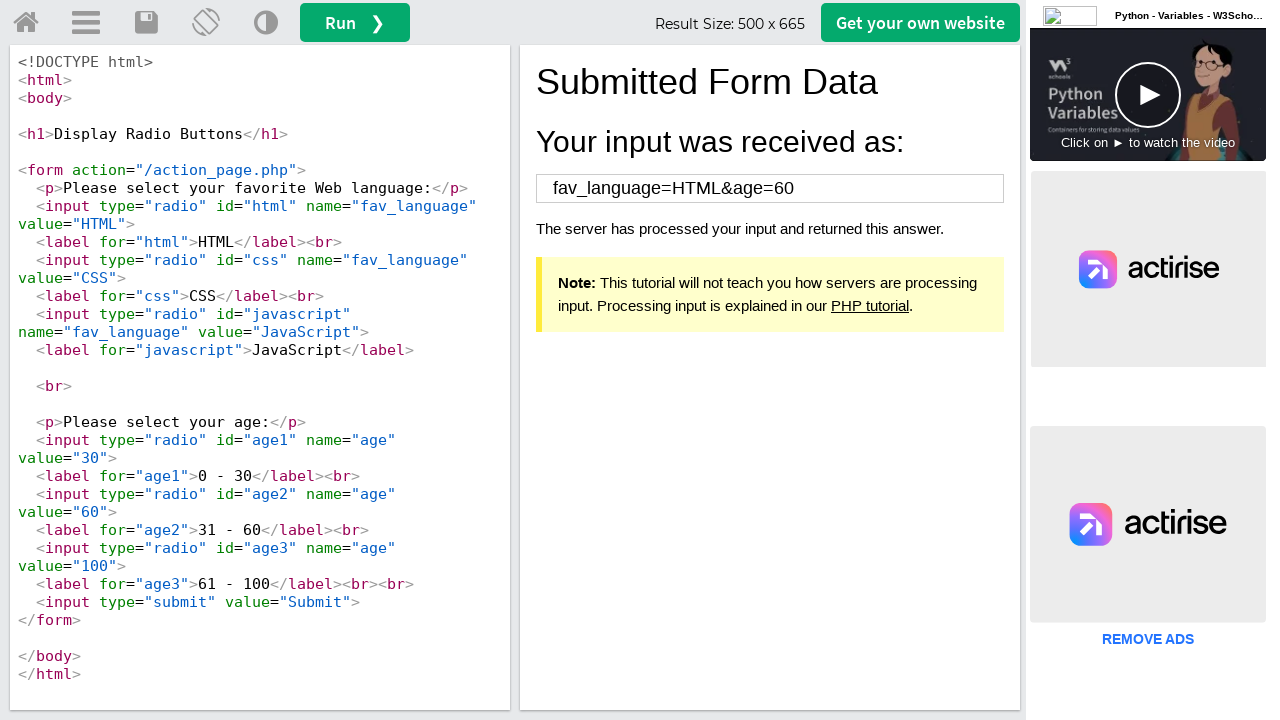

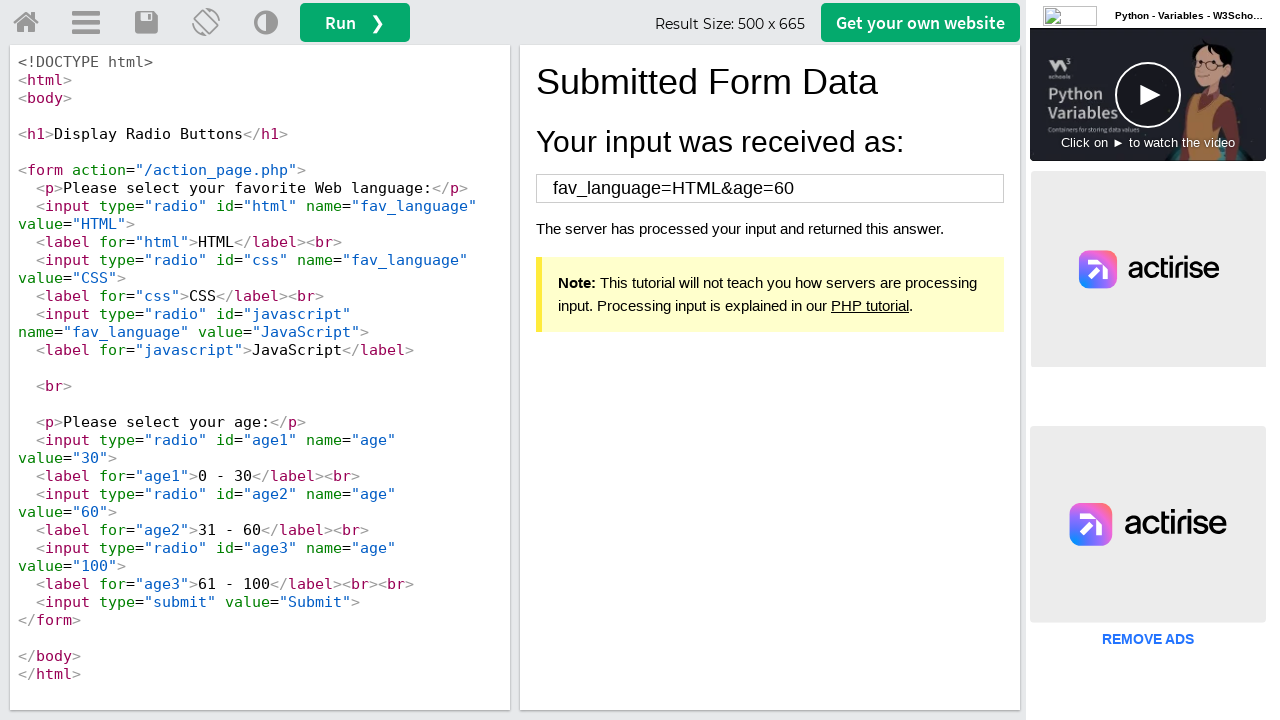